Tests dynamically added checkboxes by waiting for them to appear and then checking the first dynamic checkbox.

Starting URL: https://osstep.github.io/action_check

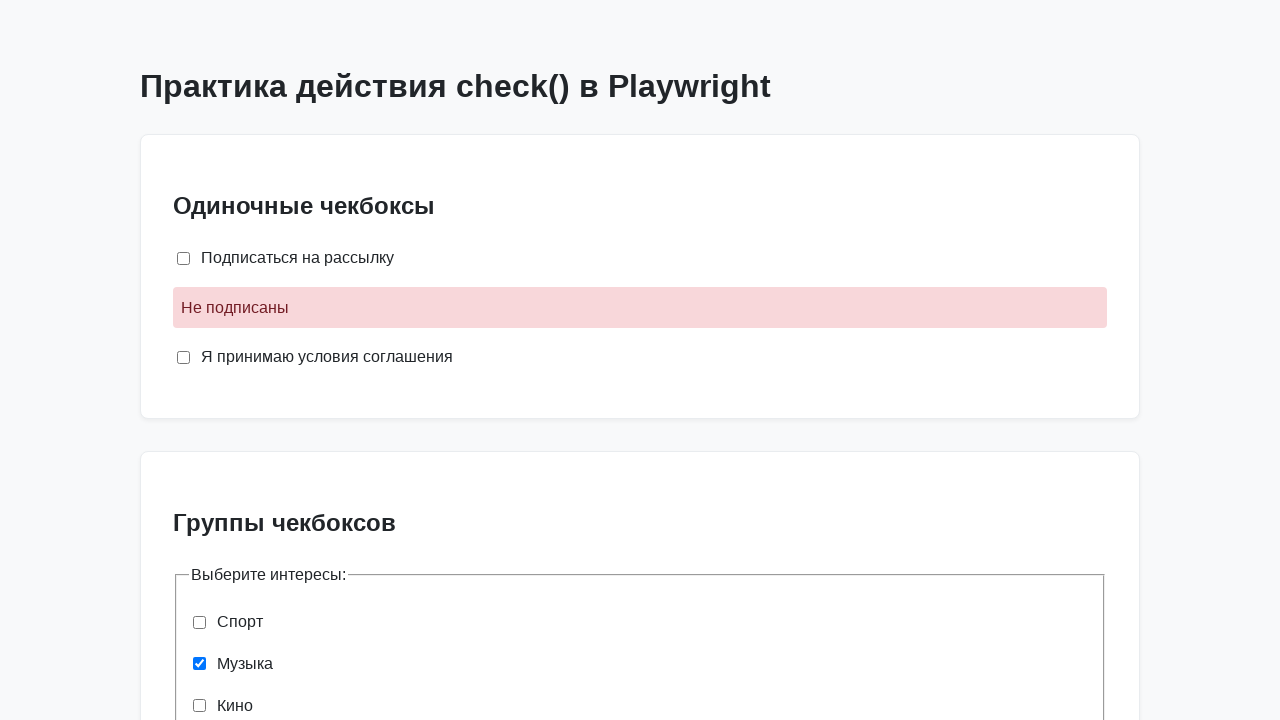

Waited for first dynamic checkbox to appear
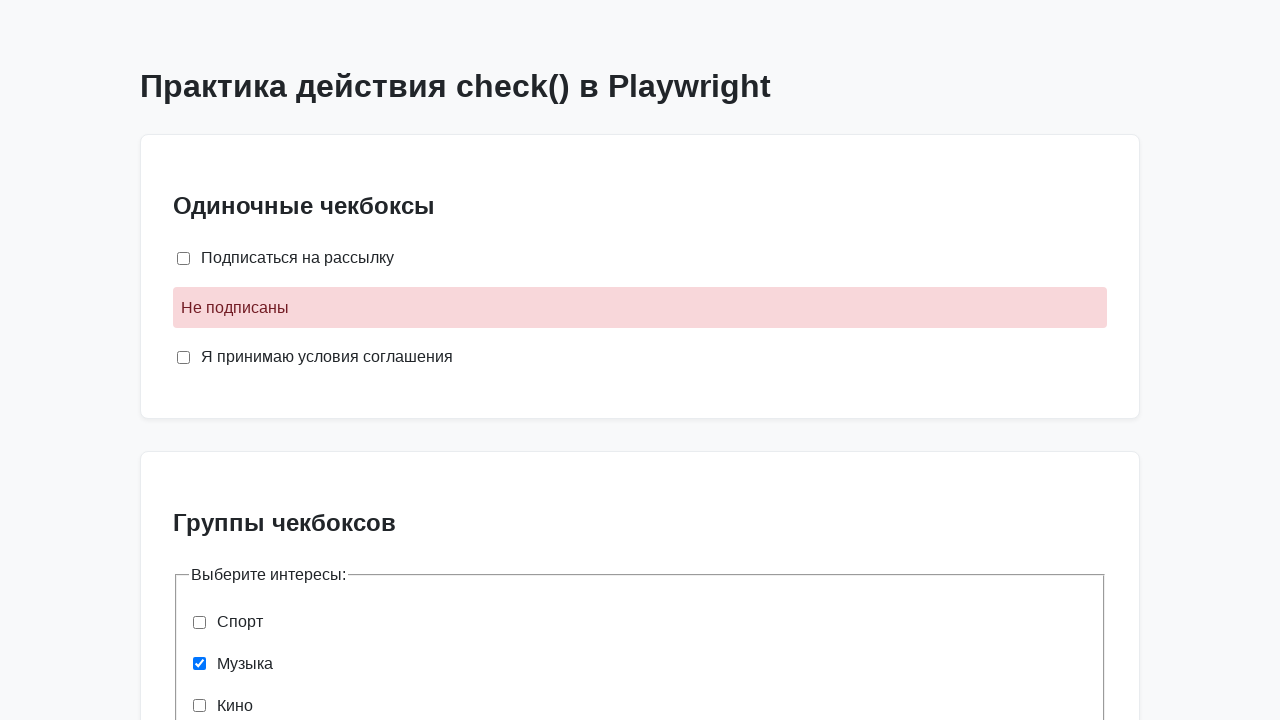

Checked the first dynamic checkbox at (200, 529) on internal:label="\u0414\u0438\u043d\u0430\u043c\u0438\u0447\u0435\u0441\u043a\u04
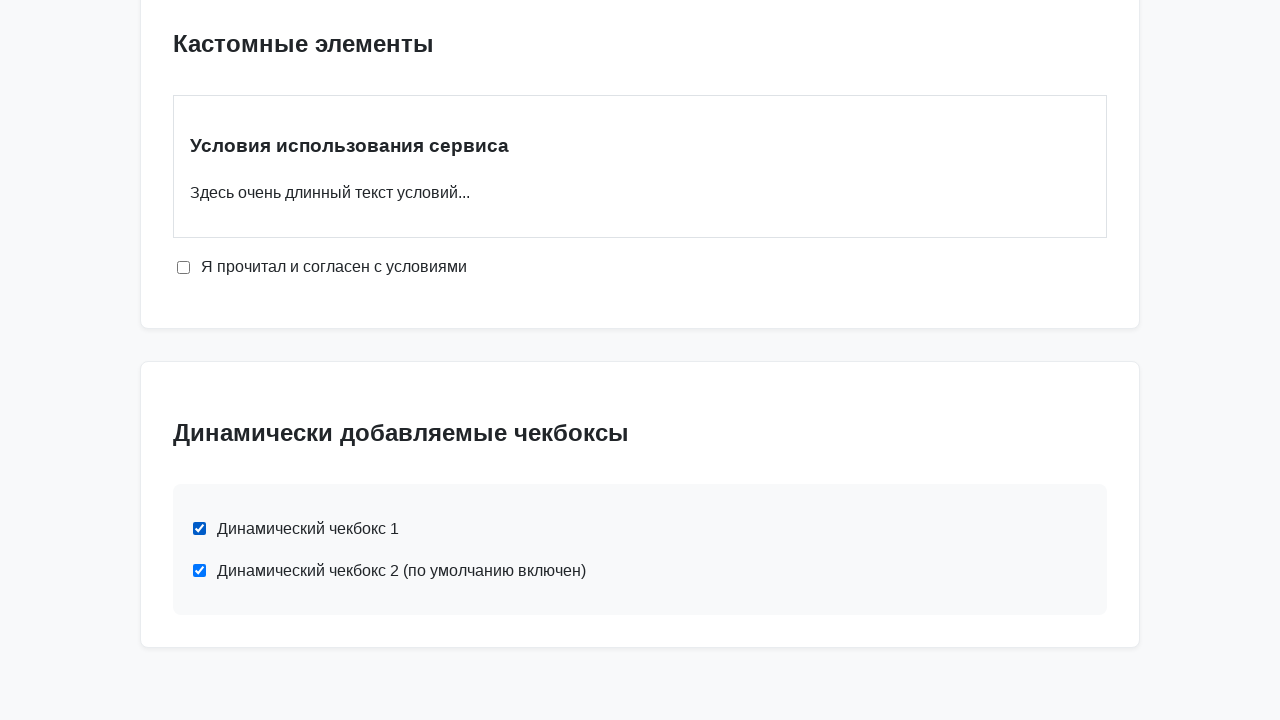

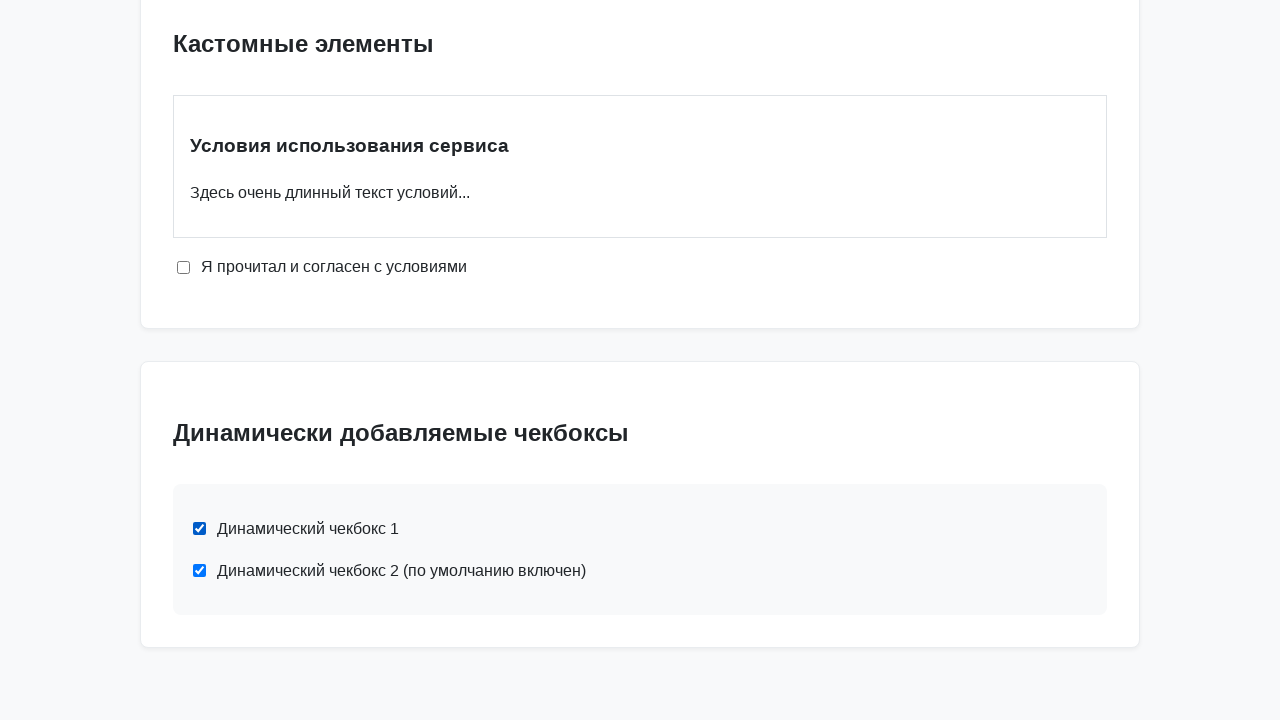